Navigates to an automation practice page and verifies that footer links are present and have valid href attributes

Starting URL: https://rahulshettyacademy.com/AutomationPractice/

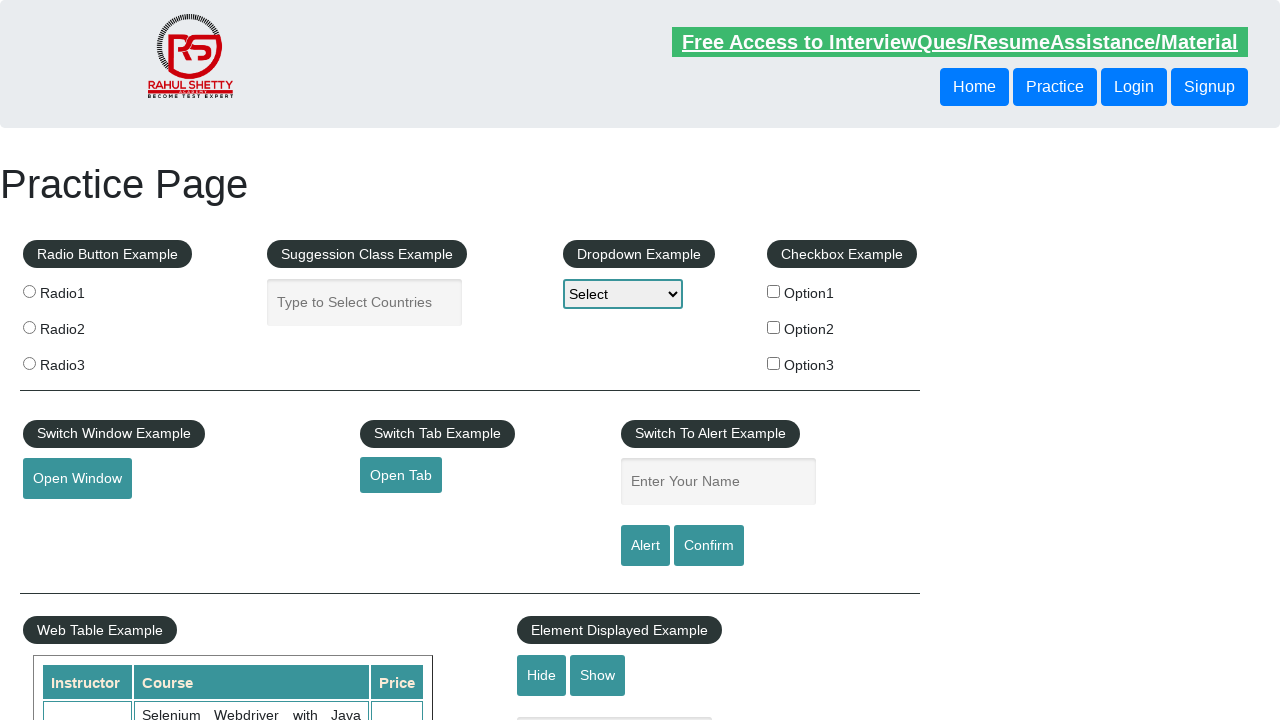

Navigated to automation practice page
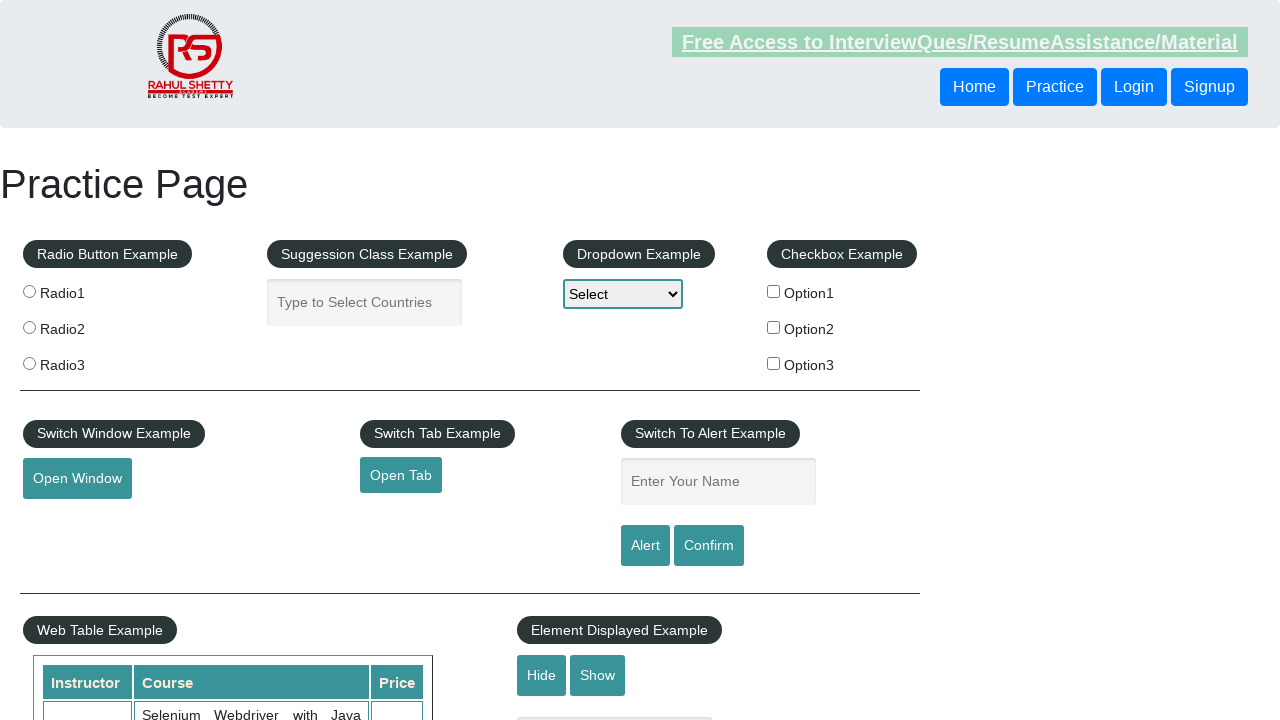

Footer links selector loaded
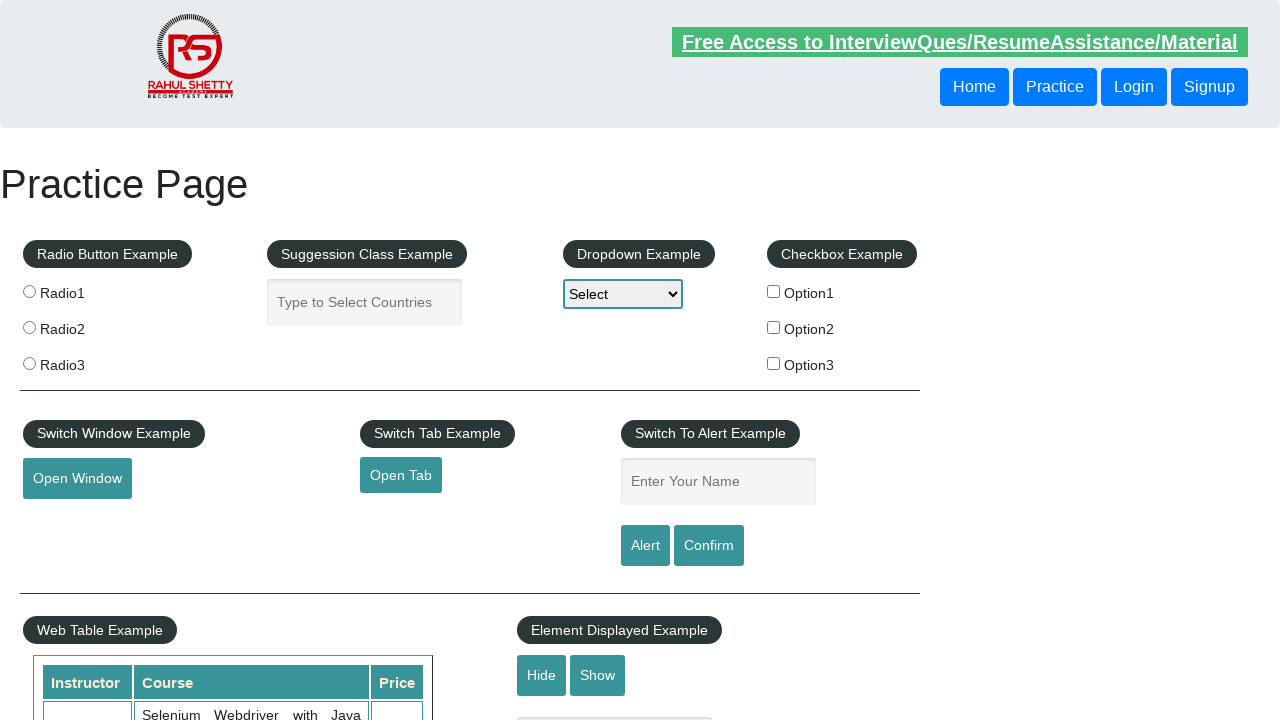

Located all footer links
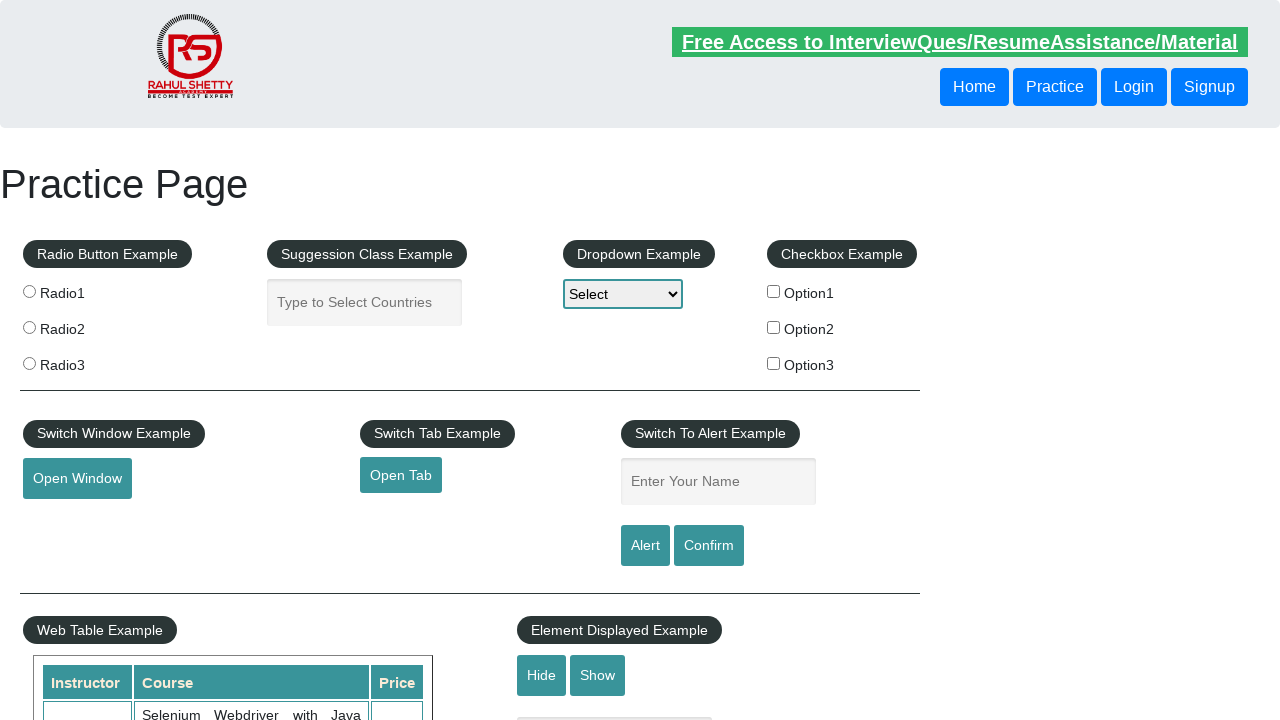

Verified 20 footer links are present on the page
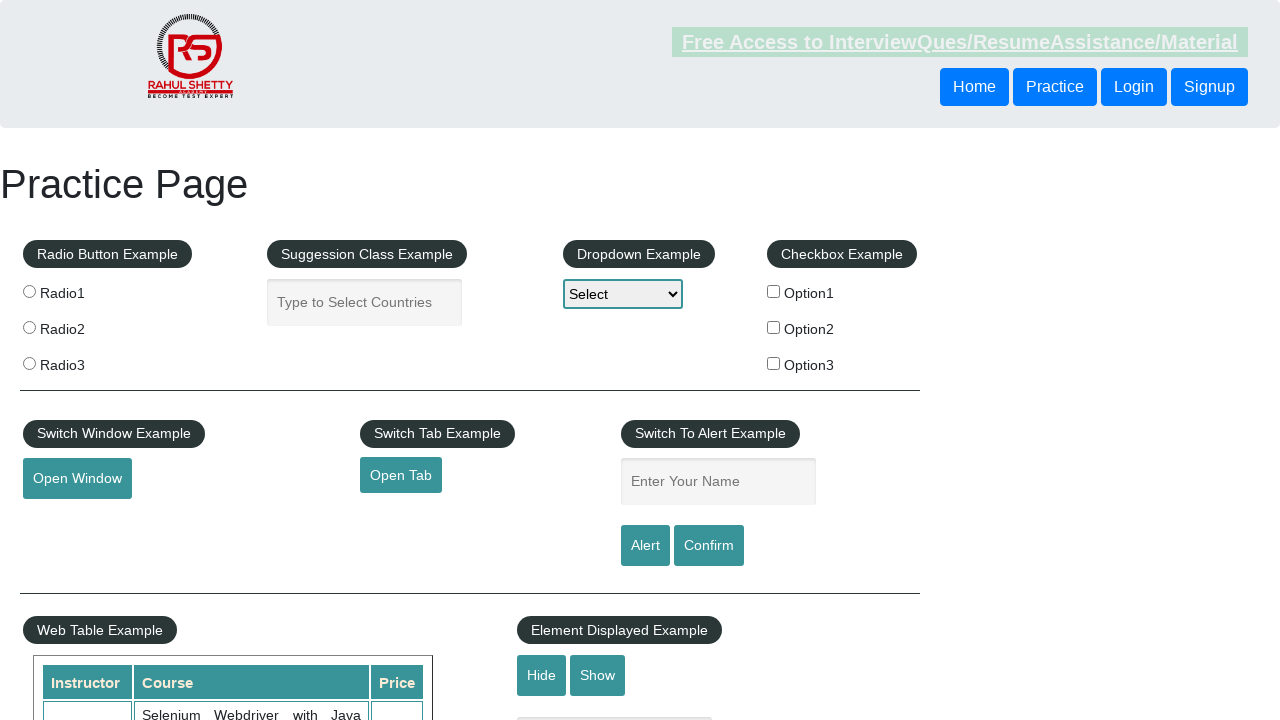

Verified footer link 0 has valid href attribute: #
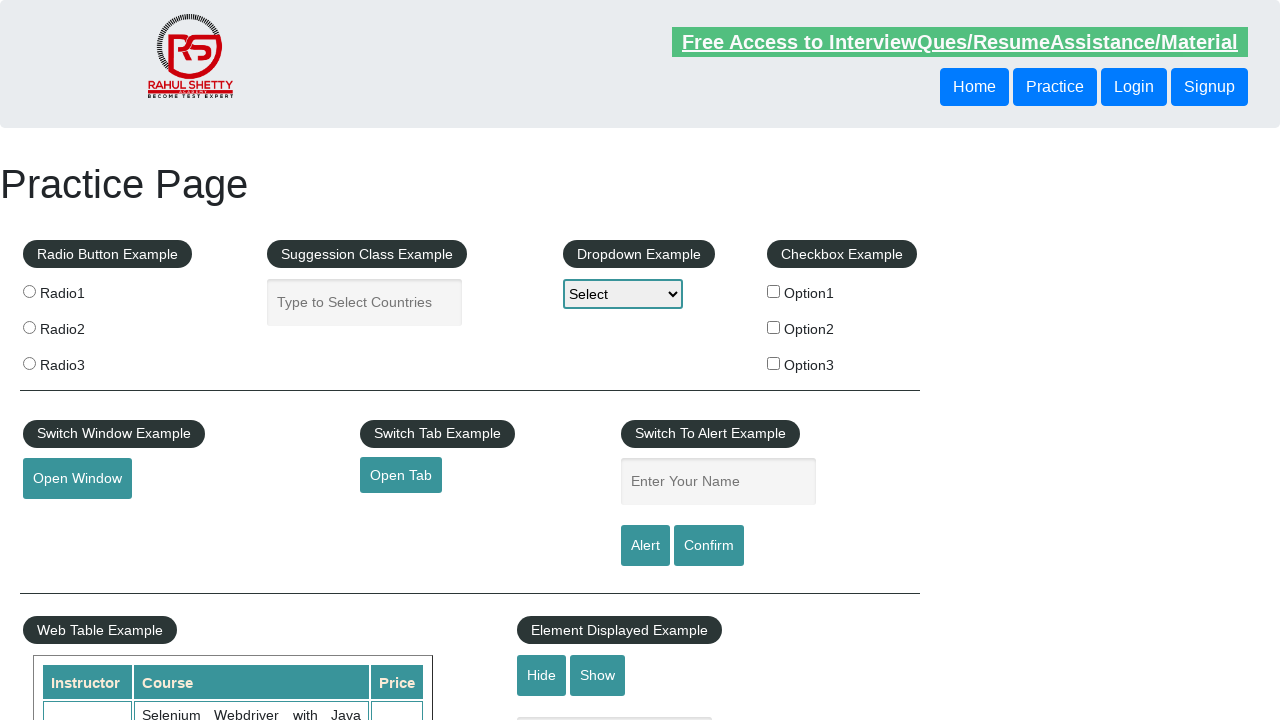

Verified footer link 1 has valid href attribute: http://www.restapitutorial.com/
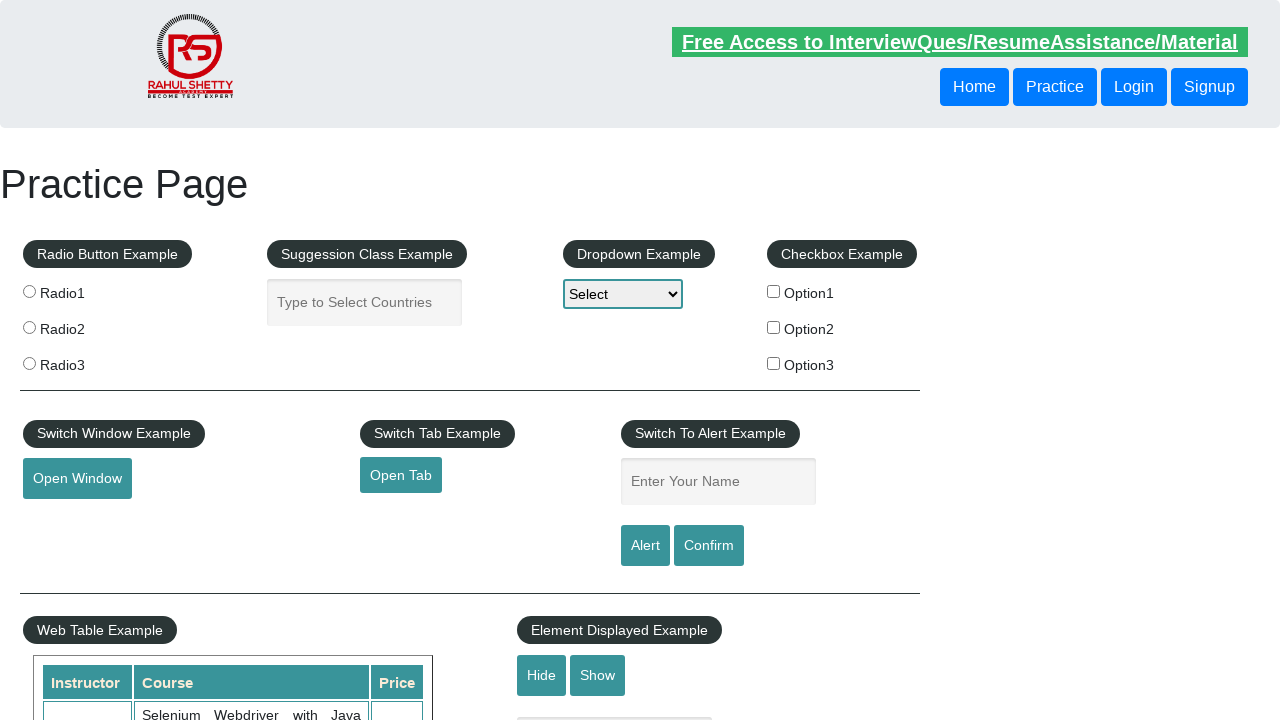

Verified footer link 2 has valid href attribute: https://www.soapui.org/
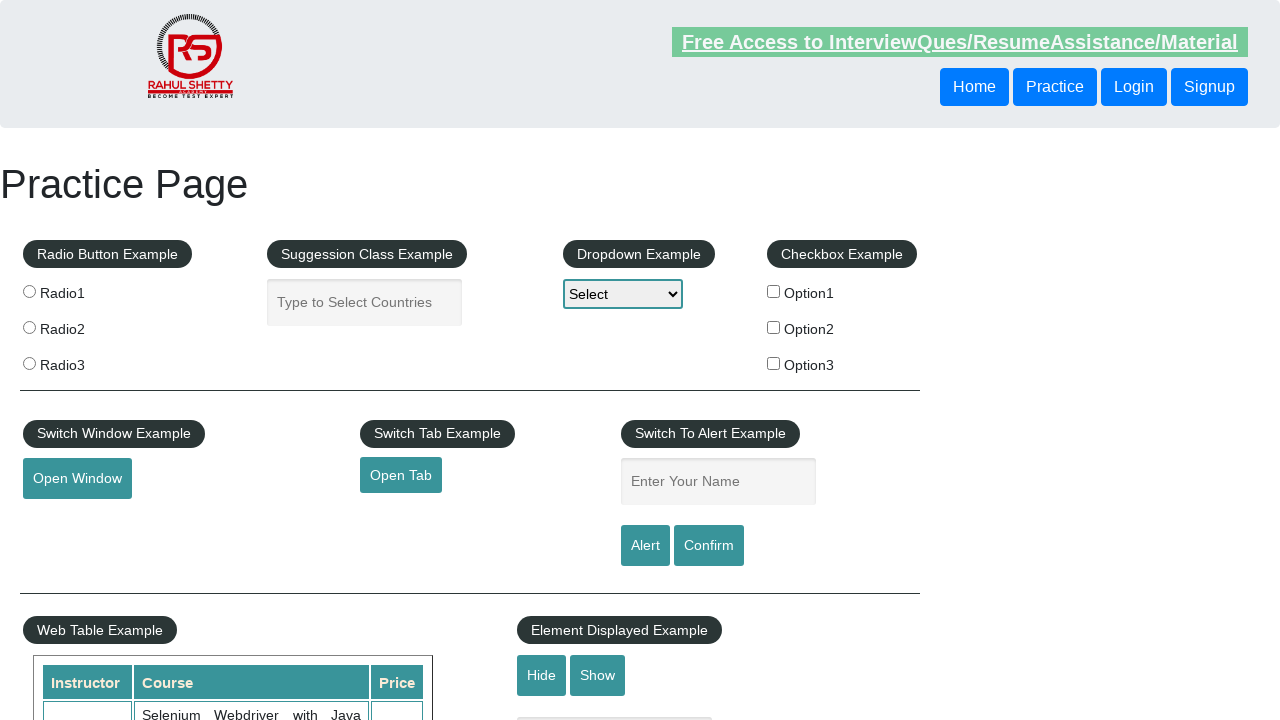

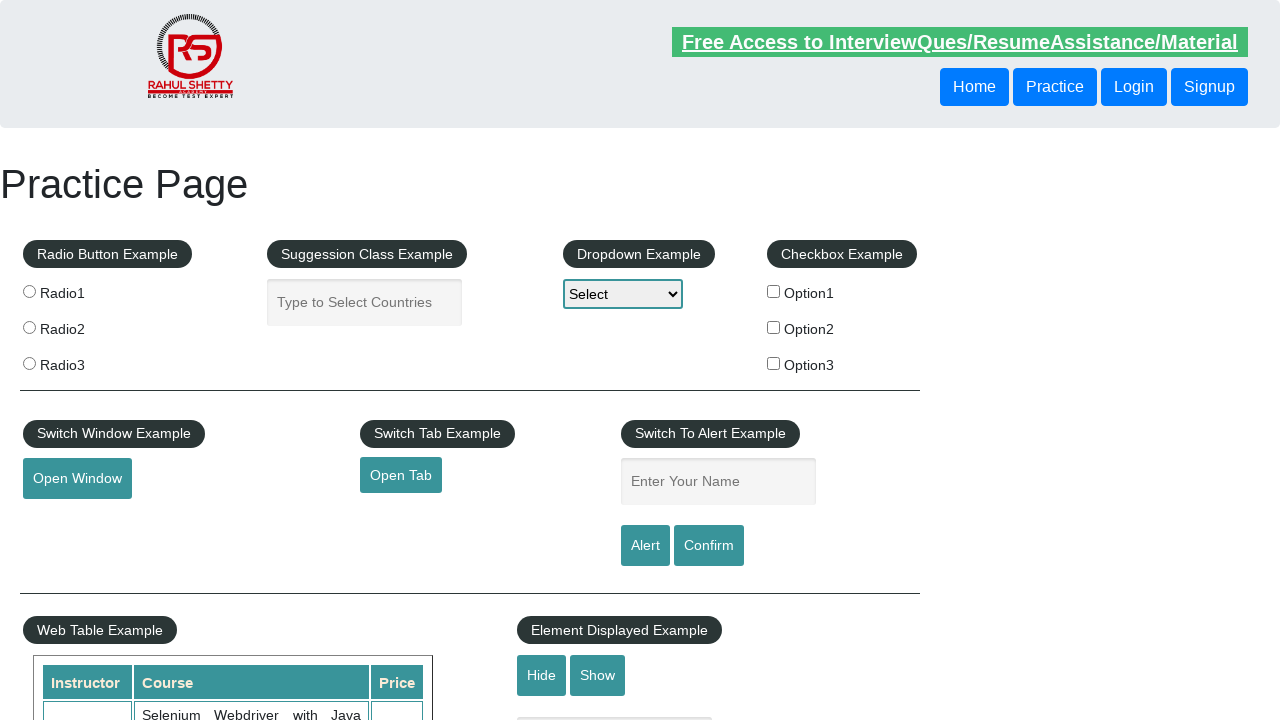